Tests language dropdown functionality by opening the dropdown menu and selecting Portuguese (Brazilian) option

Starting URL: https://www.selenium.dev

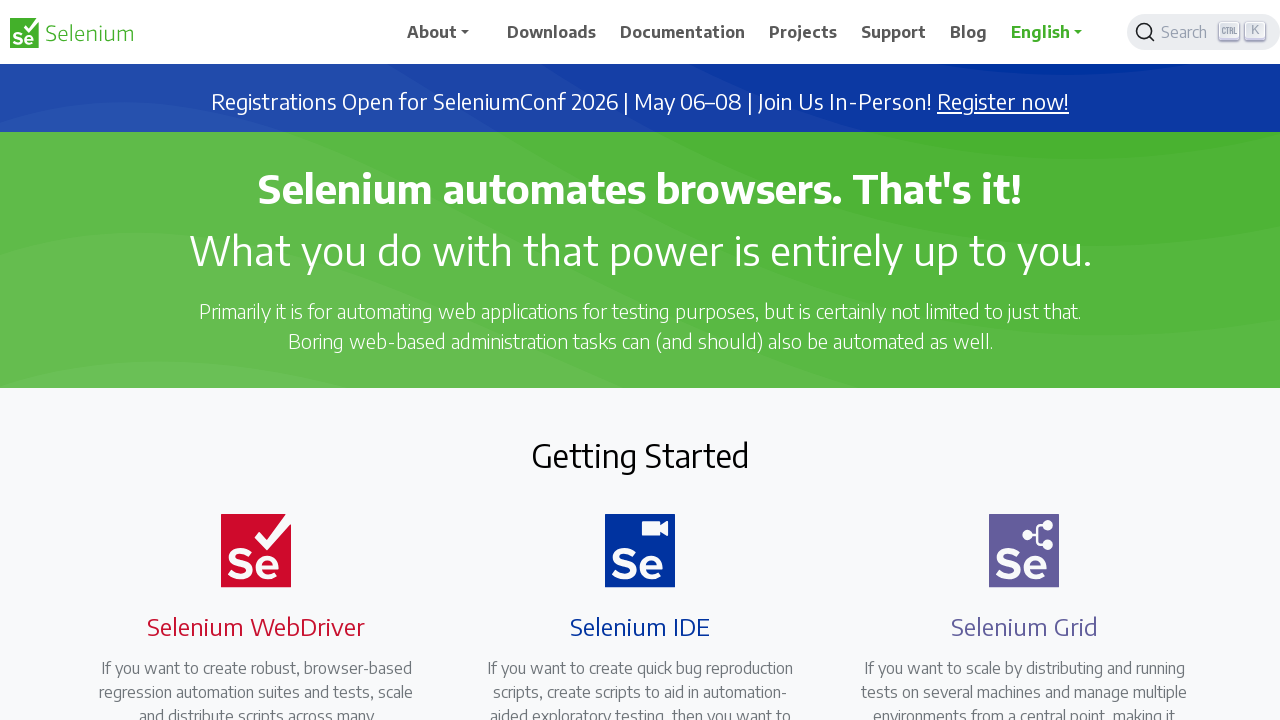

Clicked on language dropdown menu at (1053, 32) on xpath=//a[@href='/pt-br/']//ancestor::div[@class='dropdown']
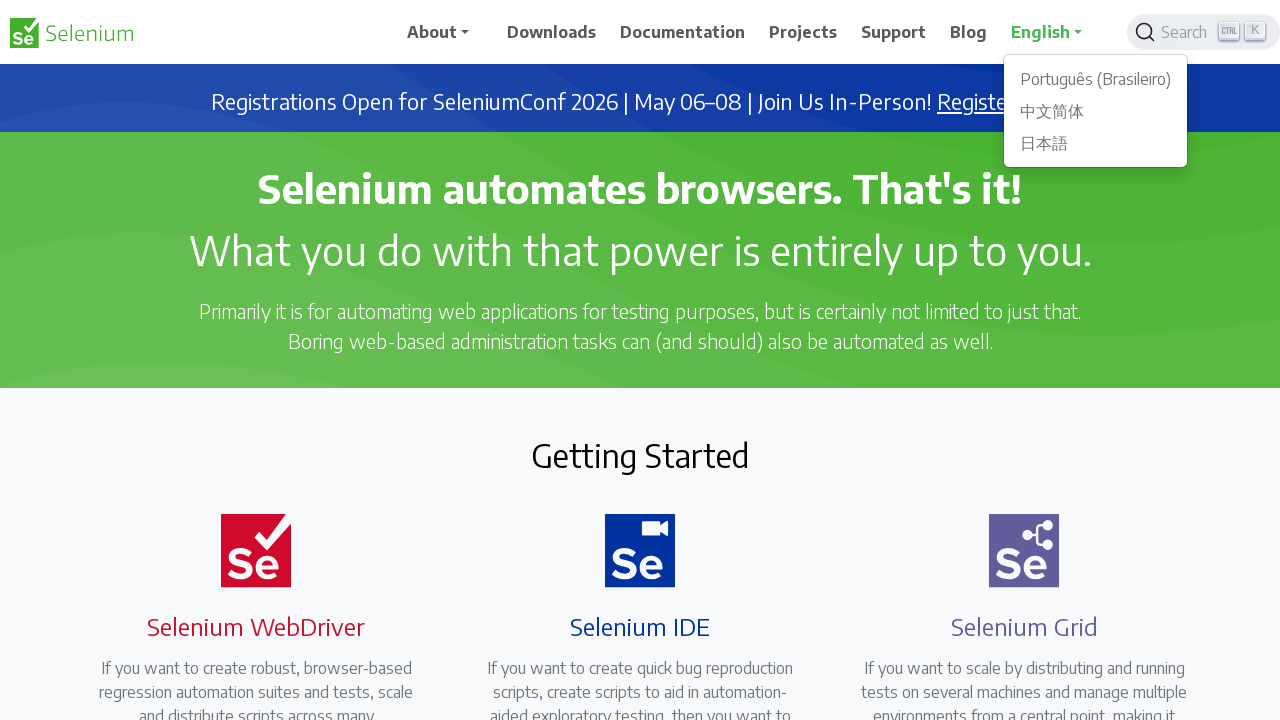

Selected Portuguese (Brazilian) option from dropdown at (1096, 79) on xpath=//div[@class='dropdown']//a[@class='dropdown-item' and contains(text(), 'P
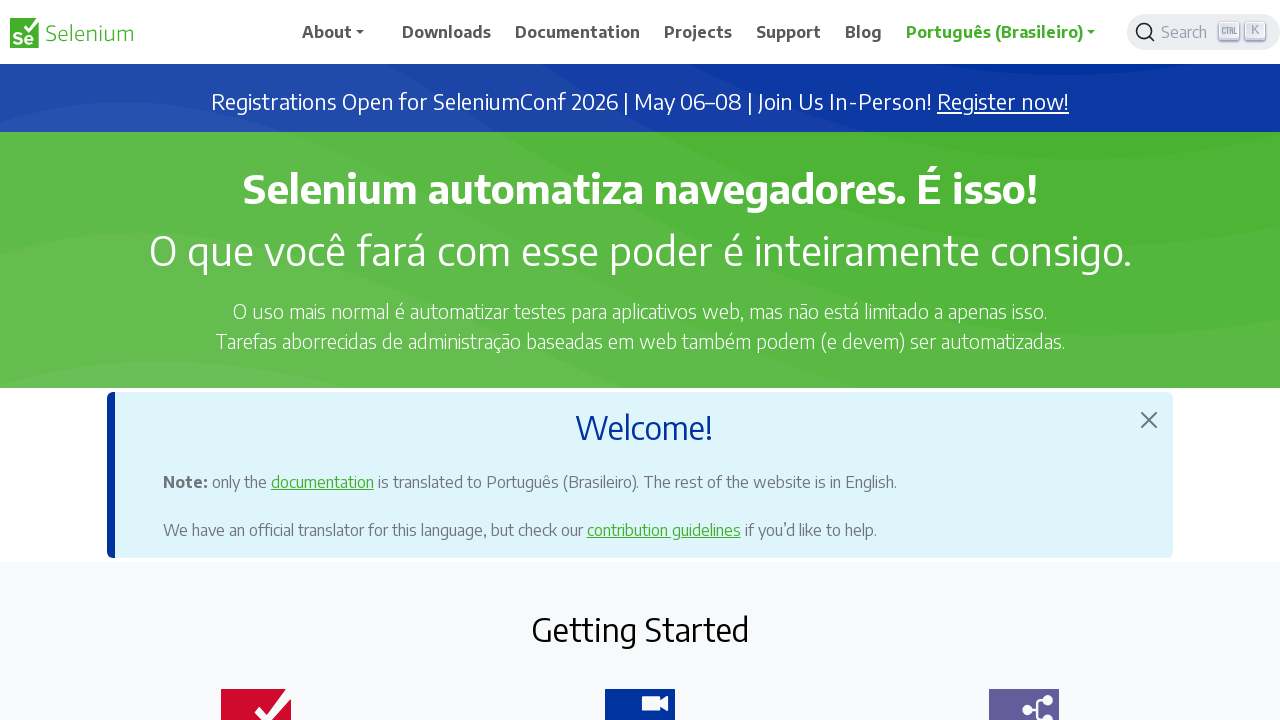

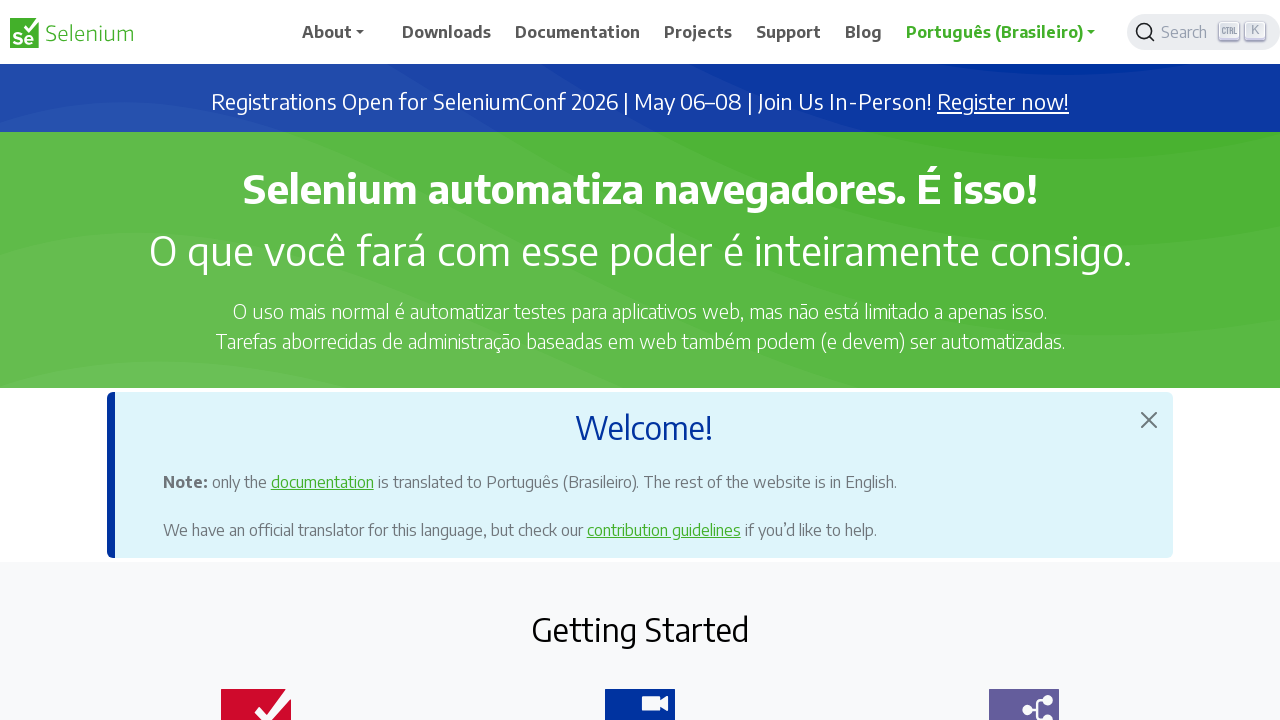